Navigates through the Windows 10 ISO download flow by selecting the Windows 10 multi-edition ISO, choosing English International language, and proceeding through the form steps.

Starting URL: https://www.microsoft.com/en-us/software-download/windows10ISO

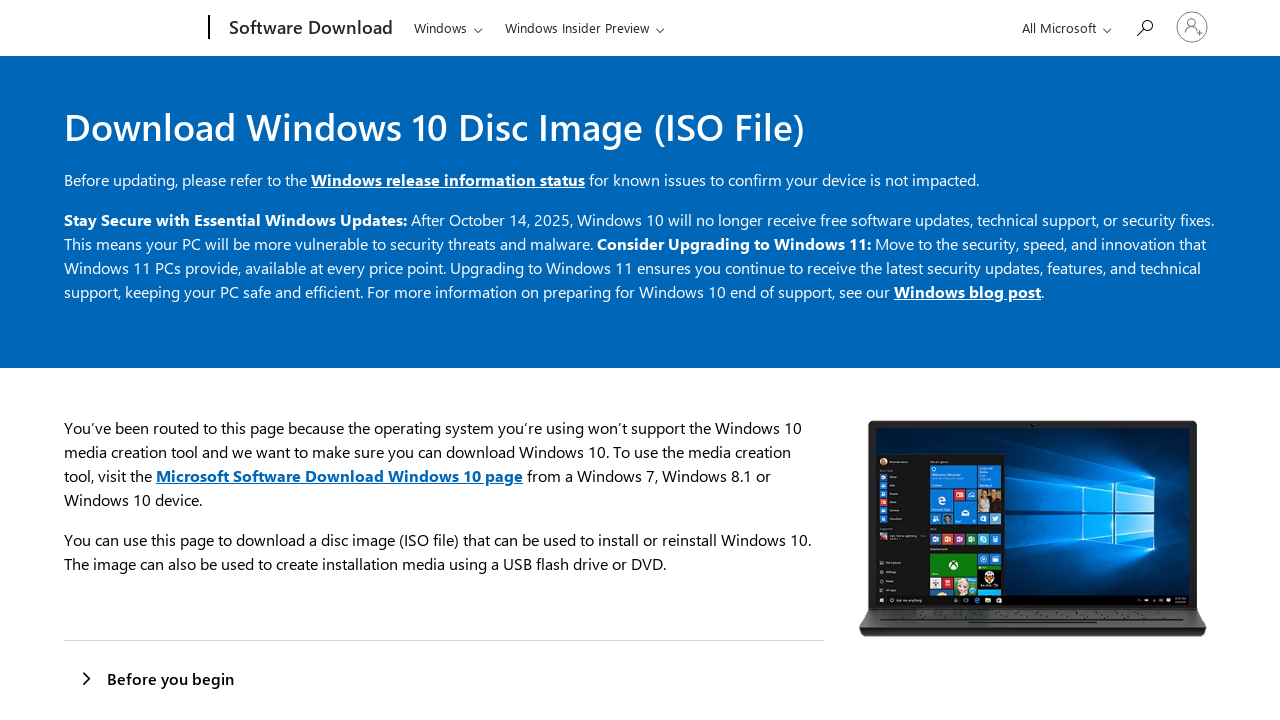

Navigated to Windows 10 ISO download page
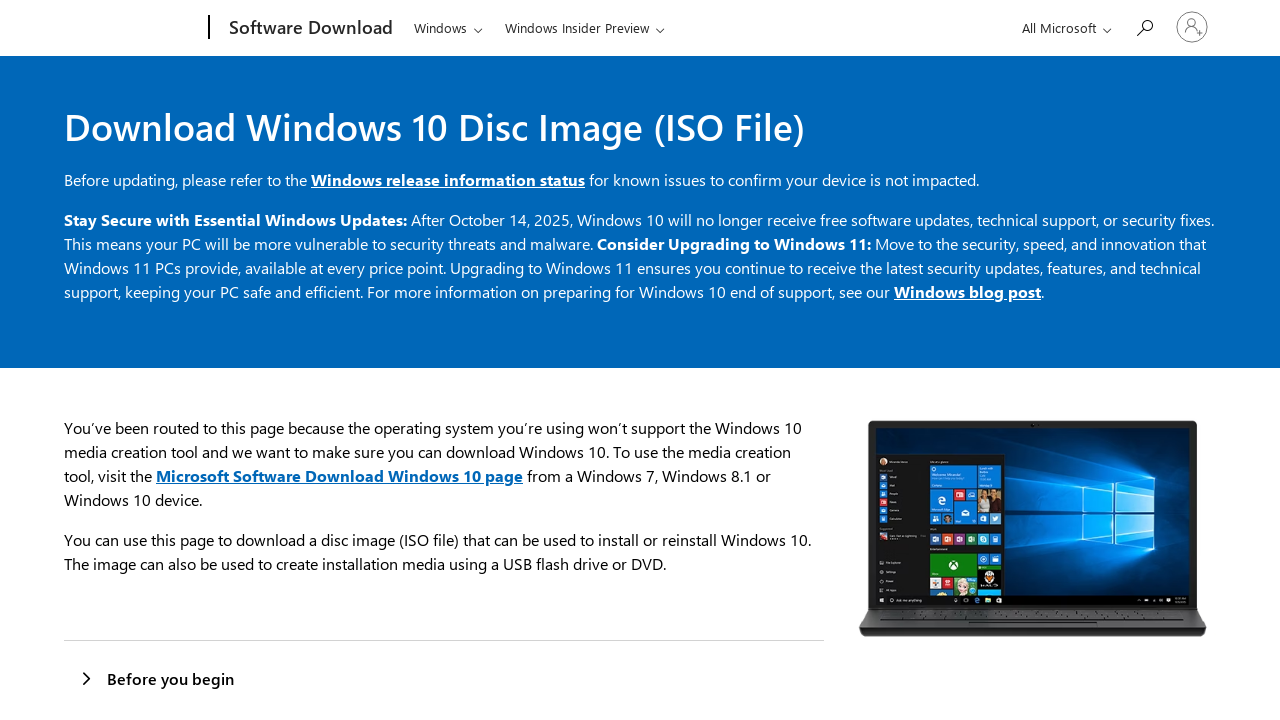

Selected Windows 10 multi-edition ISO from product edition dropdown on select#product-edition
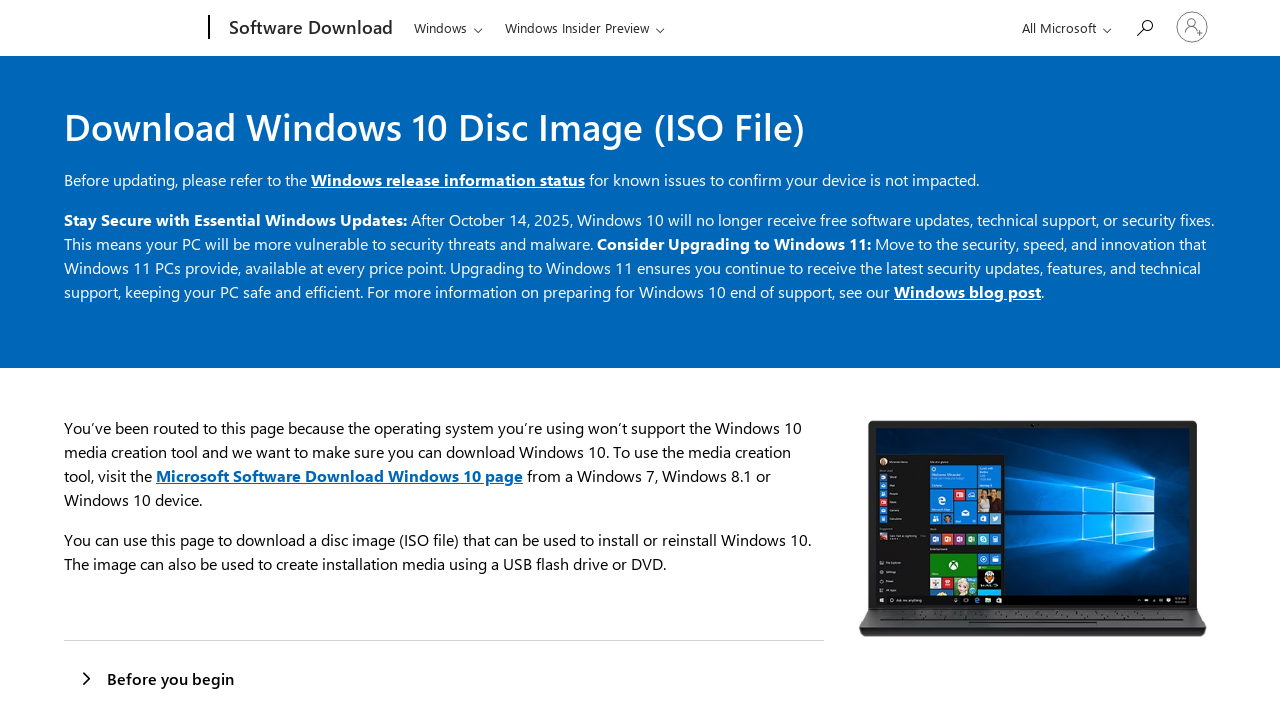

Clicked confirm button for product edition selection at (108, 361) on #submit-product-edition
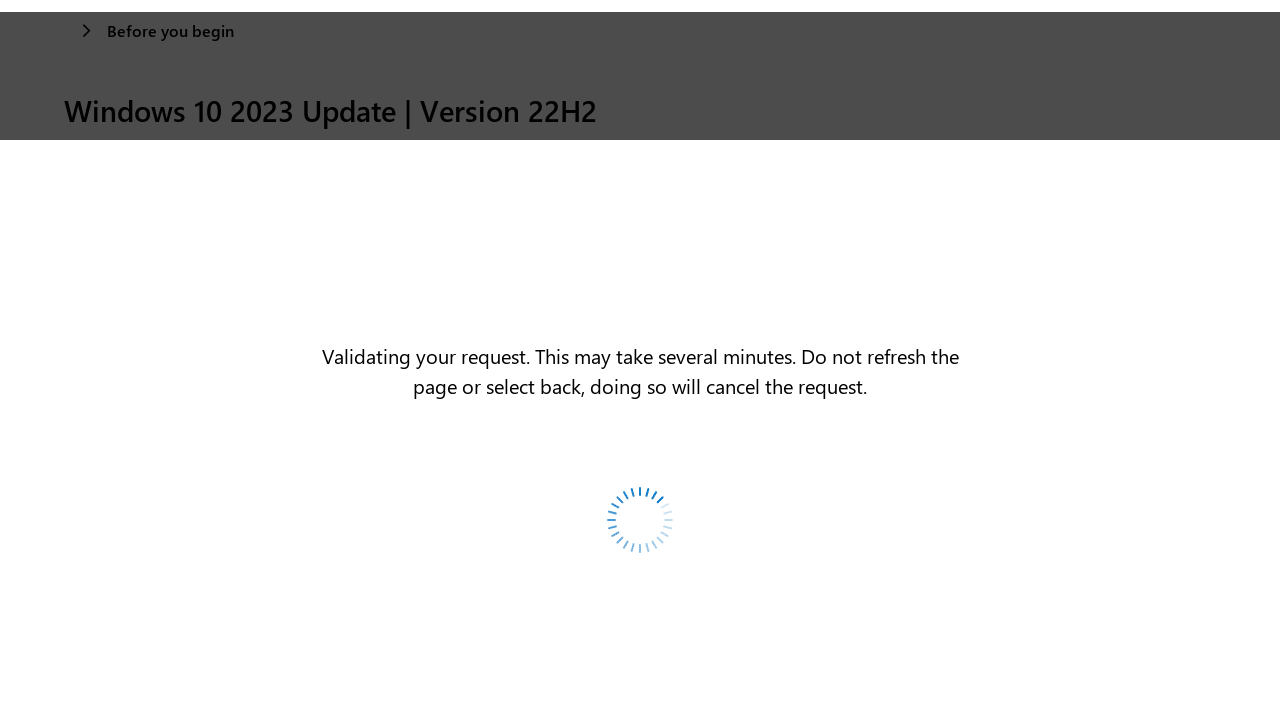

Selected English International language from product languages dropdown on select#product-languages
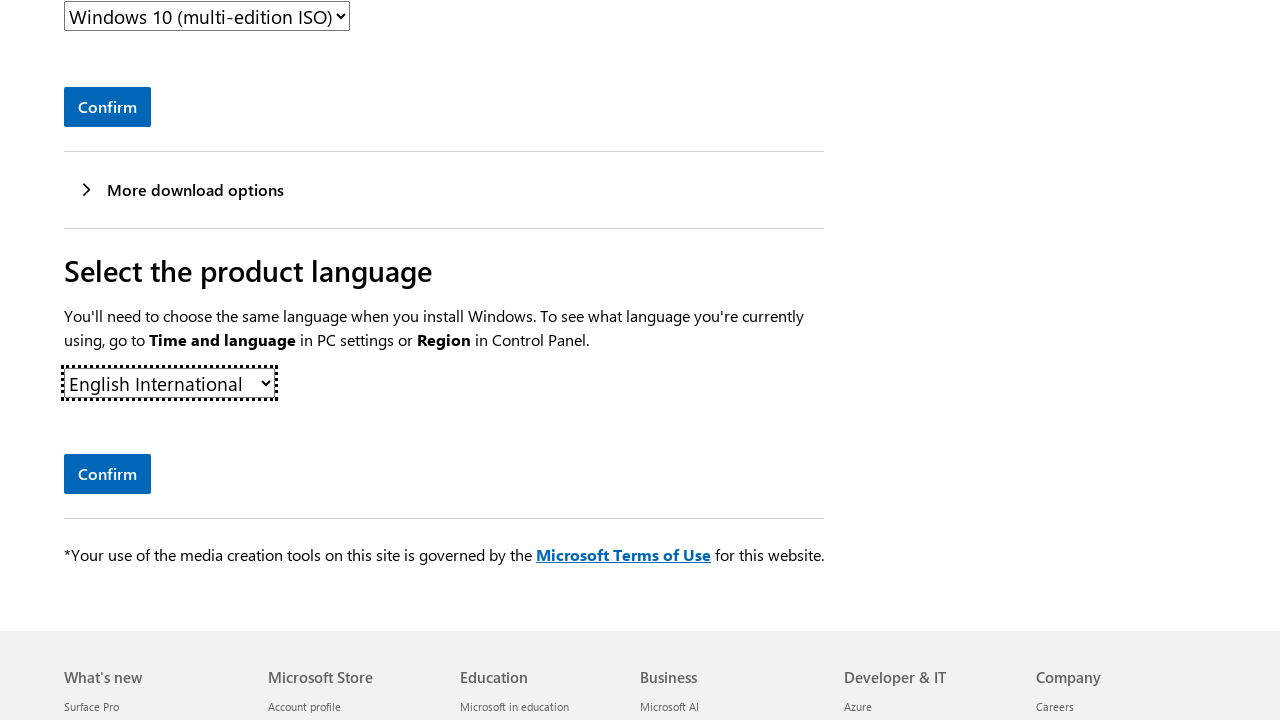

Clicked confirm button for language selection at (108, 474) on #submit-sku
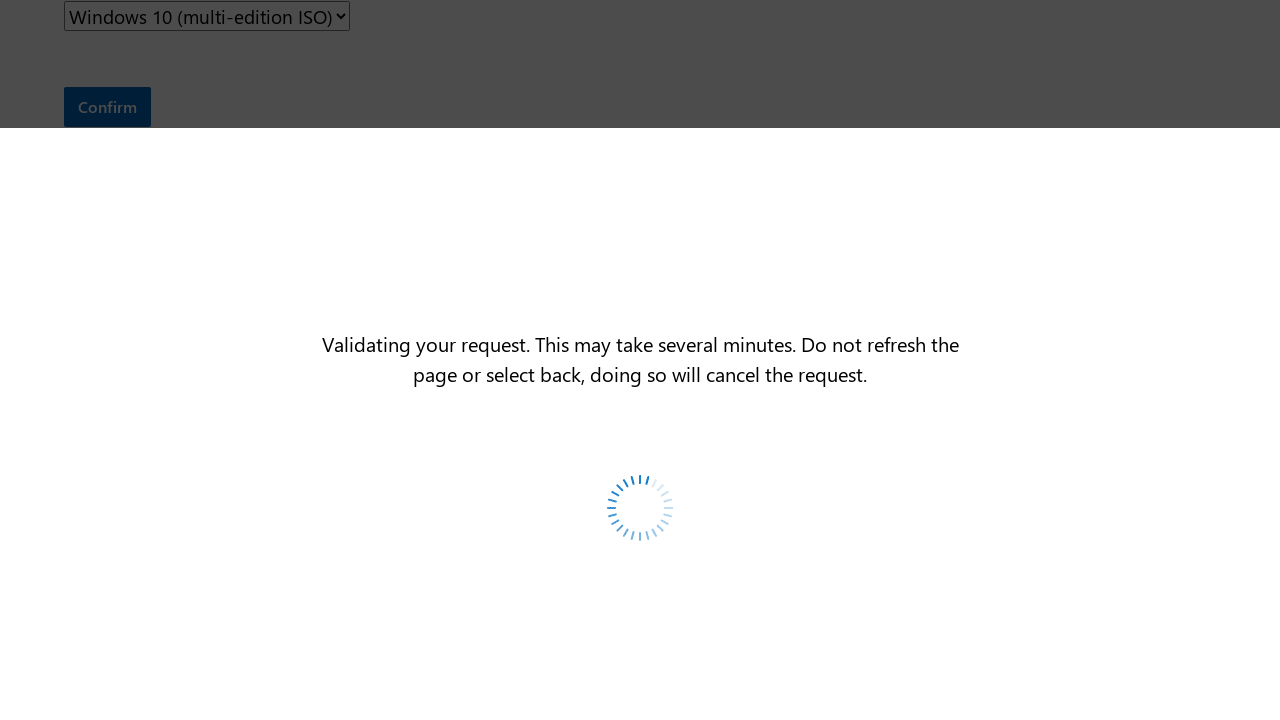

Download link appeared and is ready
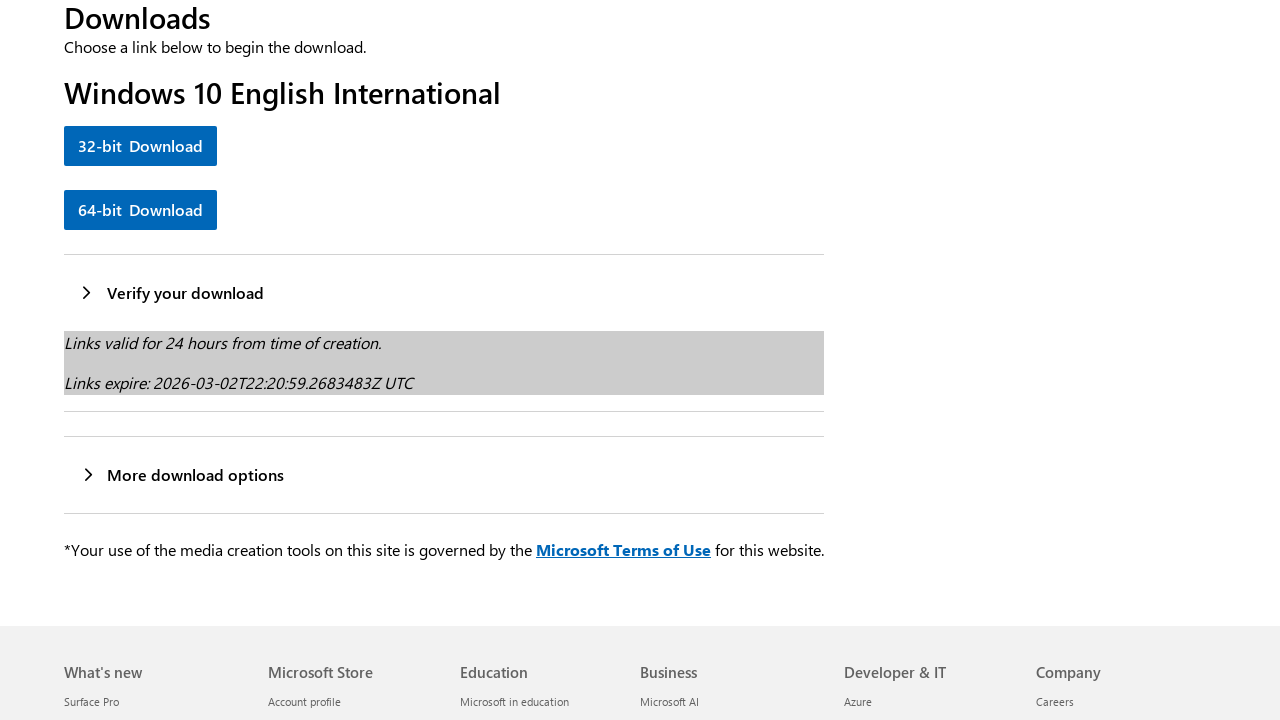

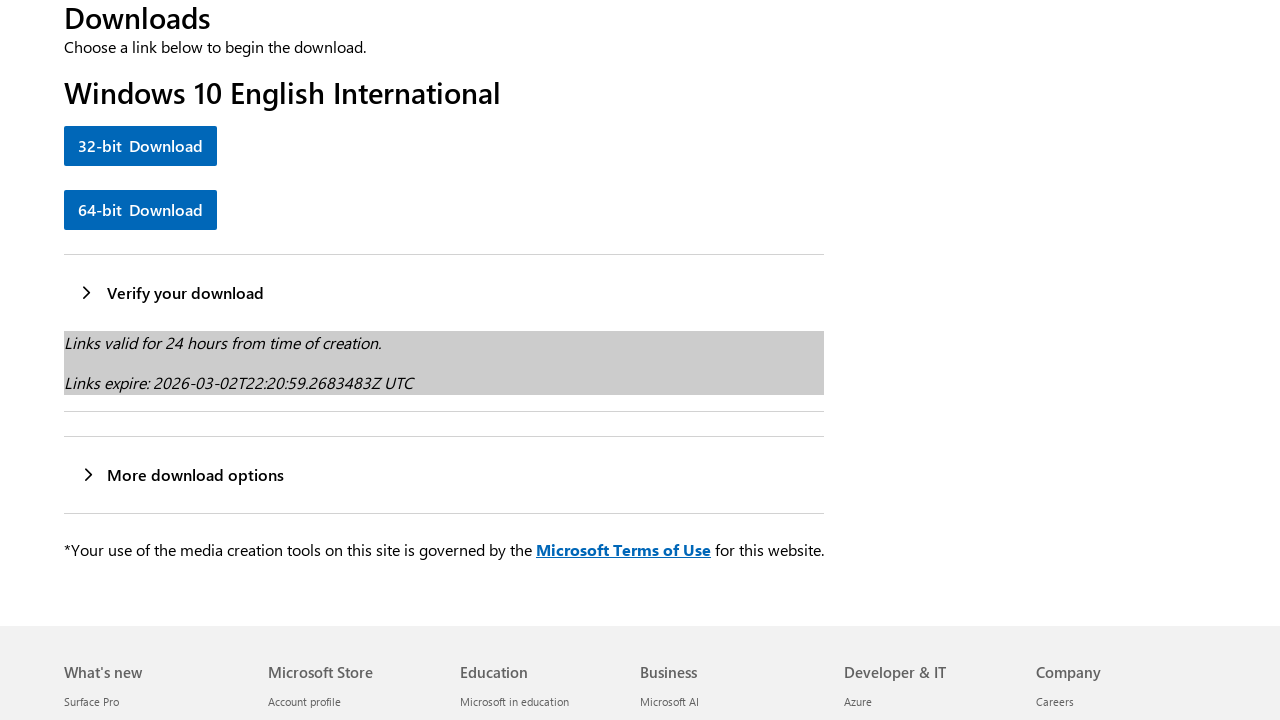